Navigates to a login practice page and verifies it loads successfully

Starting URL: https://rahulshettyacademy.com/loginpagePractise/

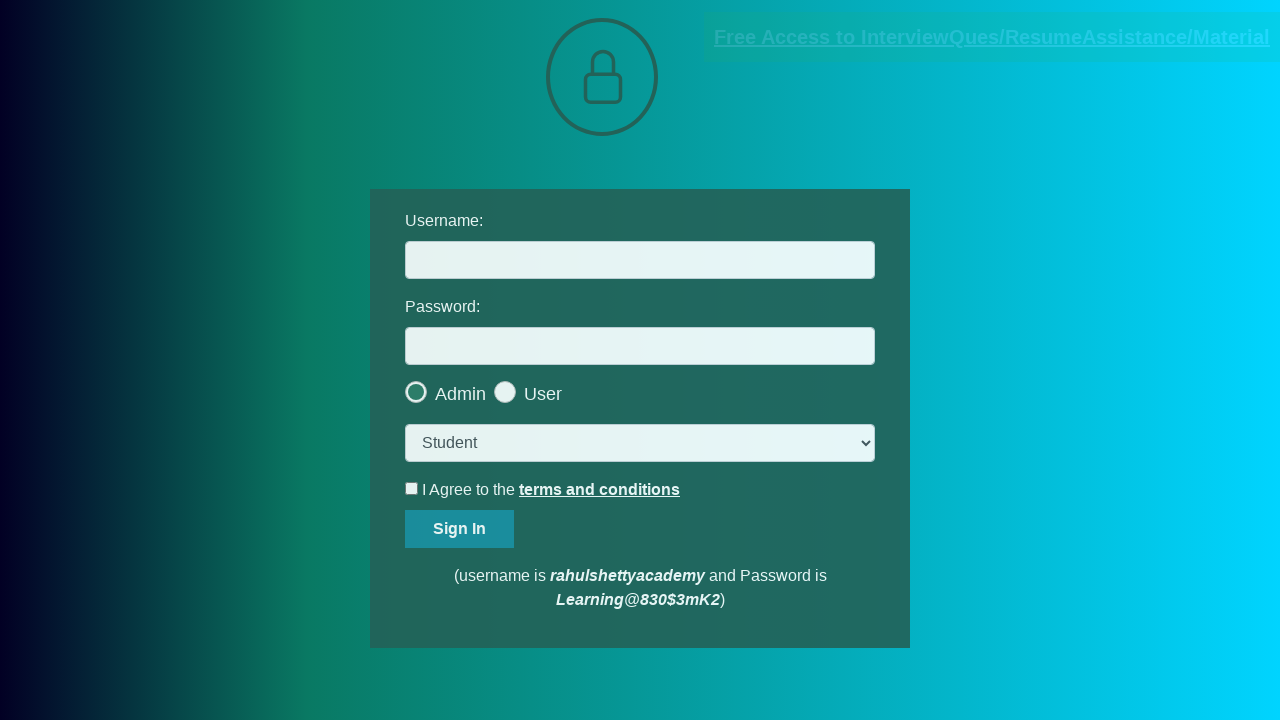

Login practice page loaded successfully (DOM content loaded)
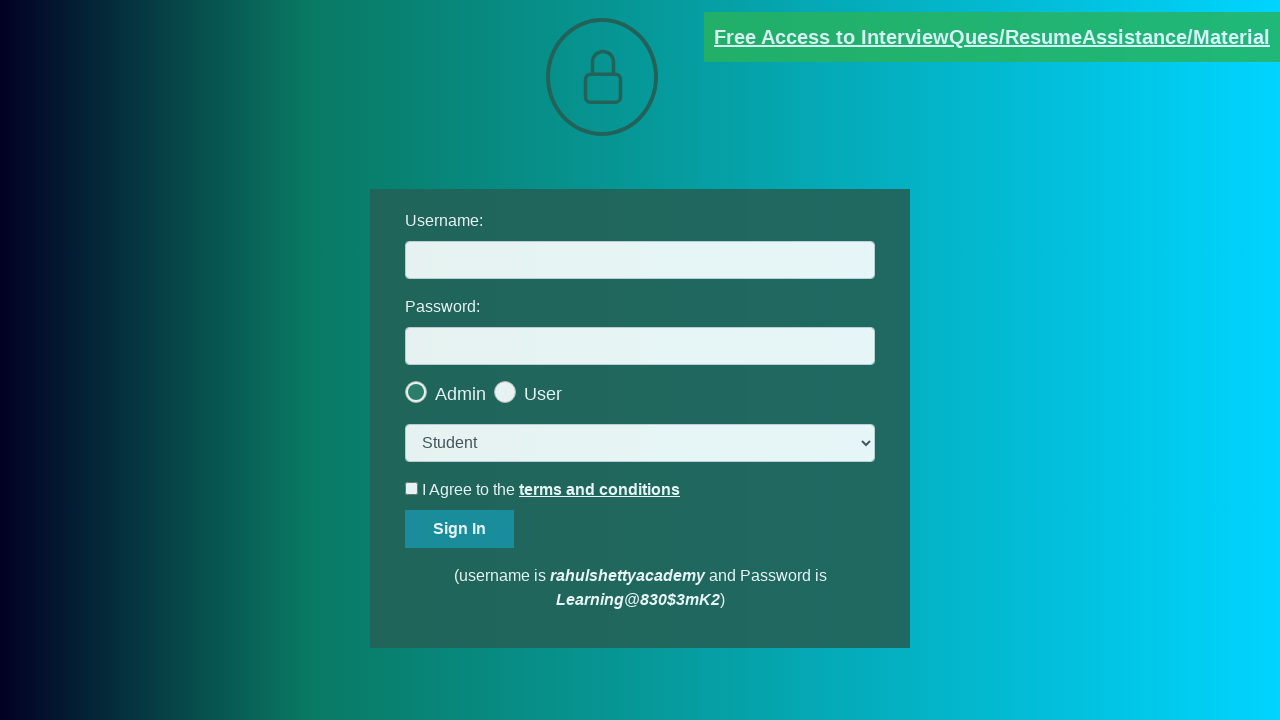

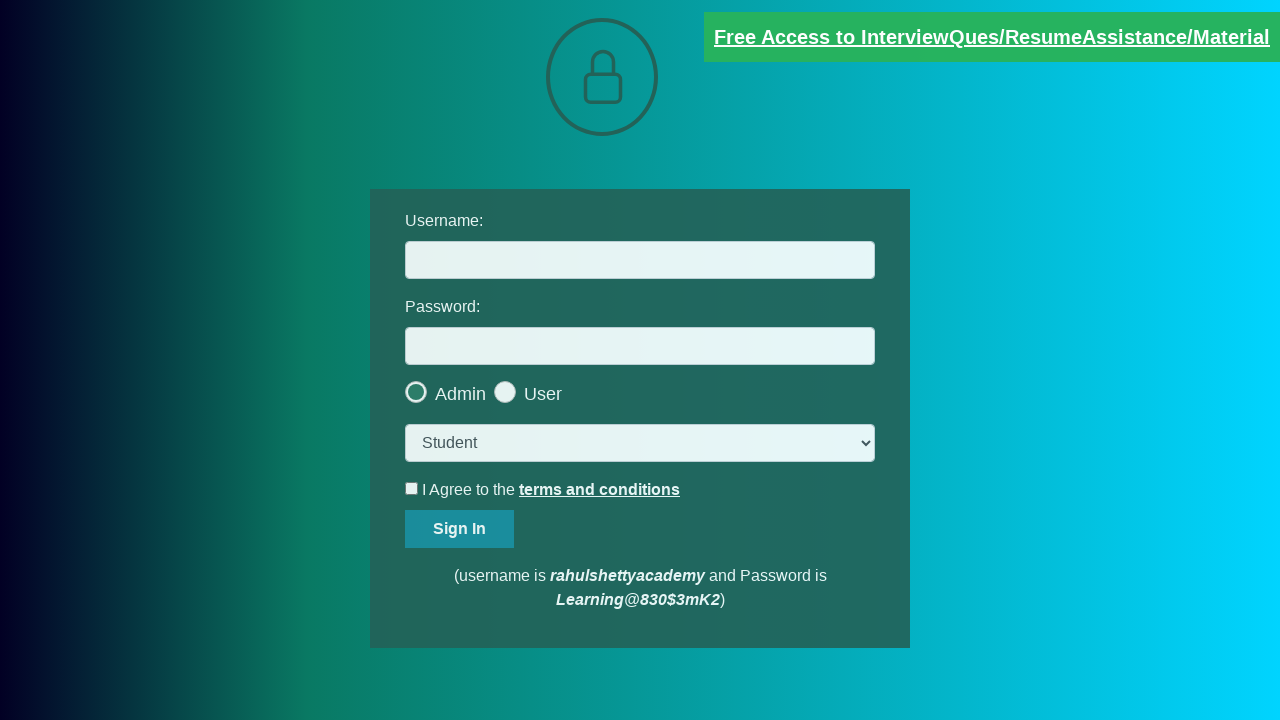